Tests drag and drop functionality on the jQuery UI droppable demo page by dragging an element to a new position.

Starting URL: https://jqueryui.com/droppable/

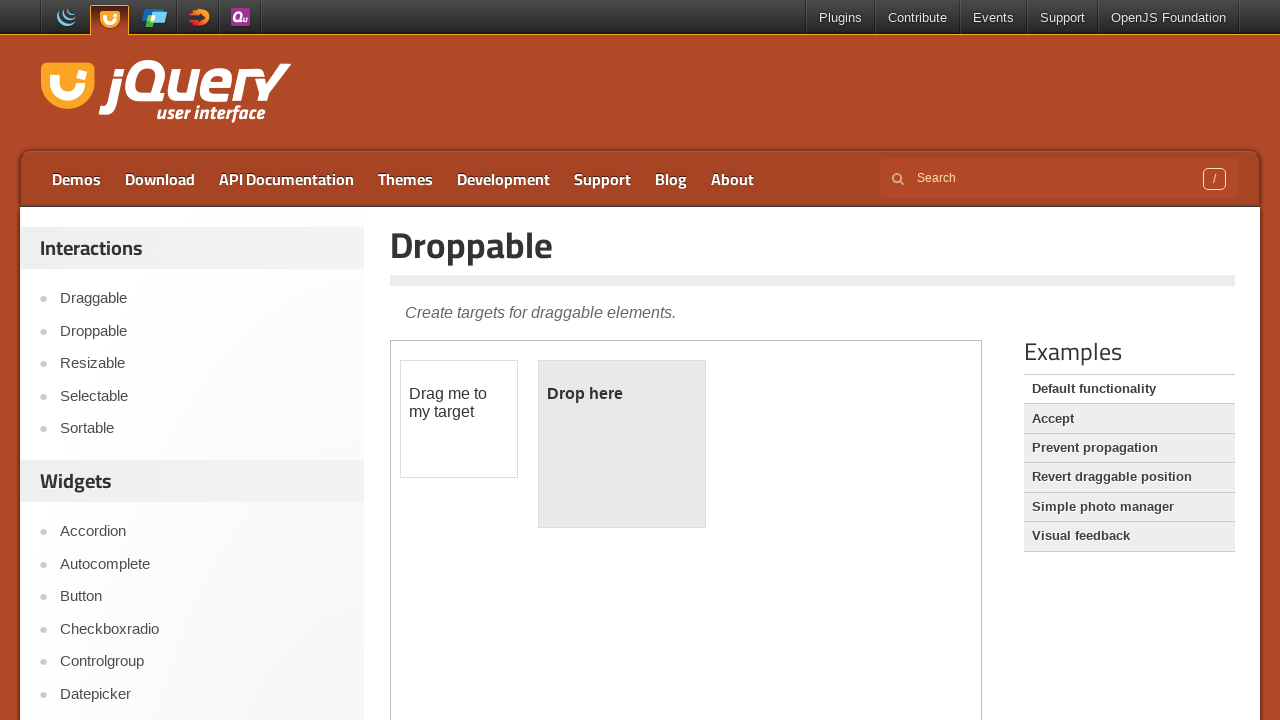

Navigated to jQuery UI droppable demo page
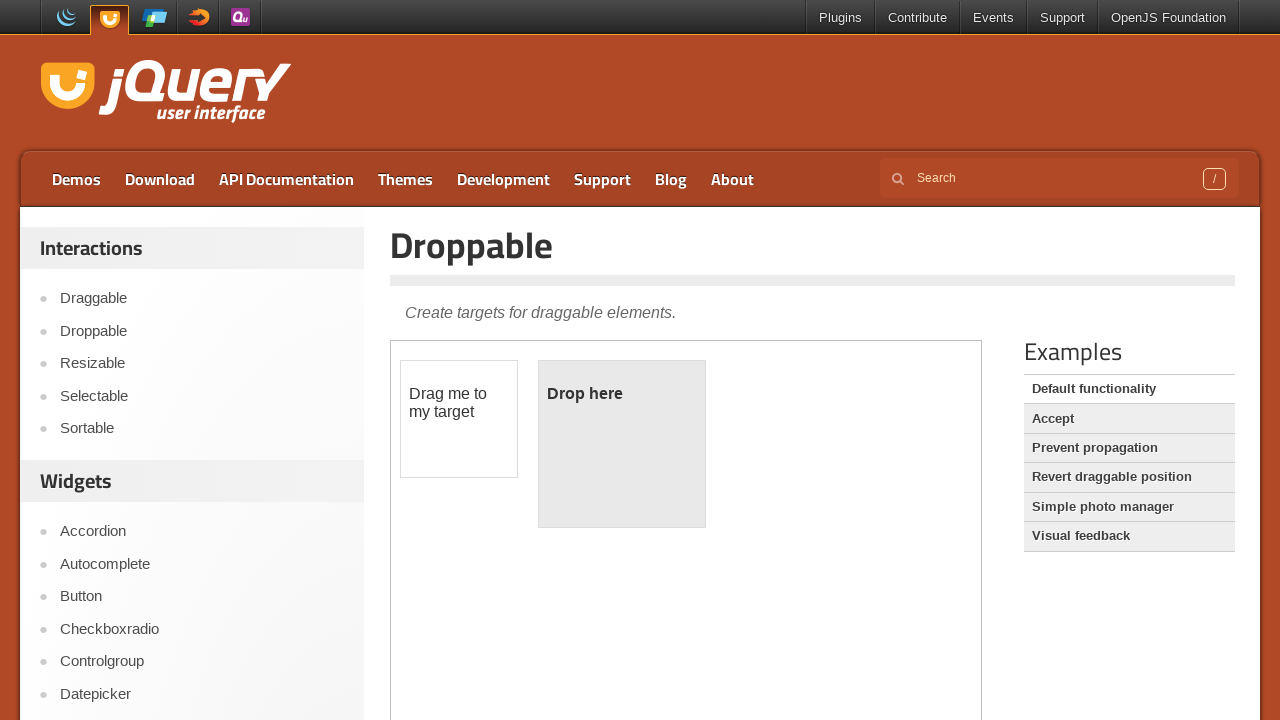

Located the demo iframe
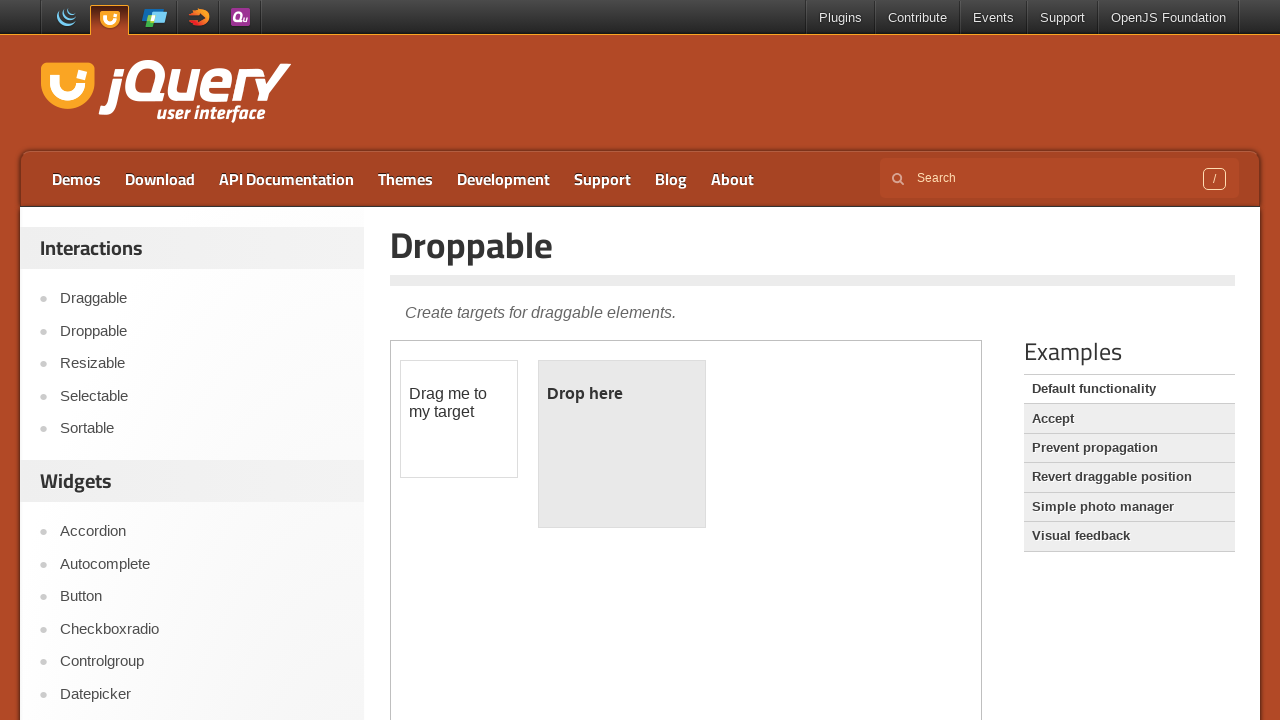

Located the draggable element within the iframe
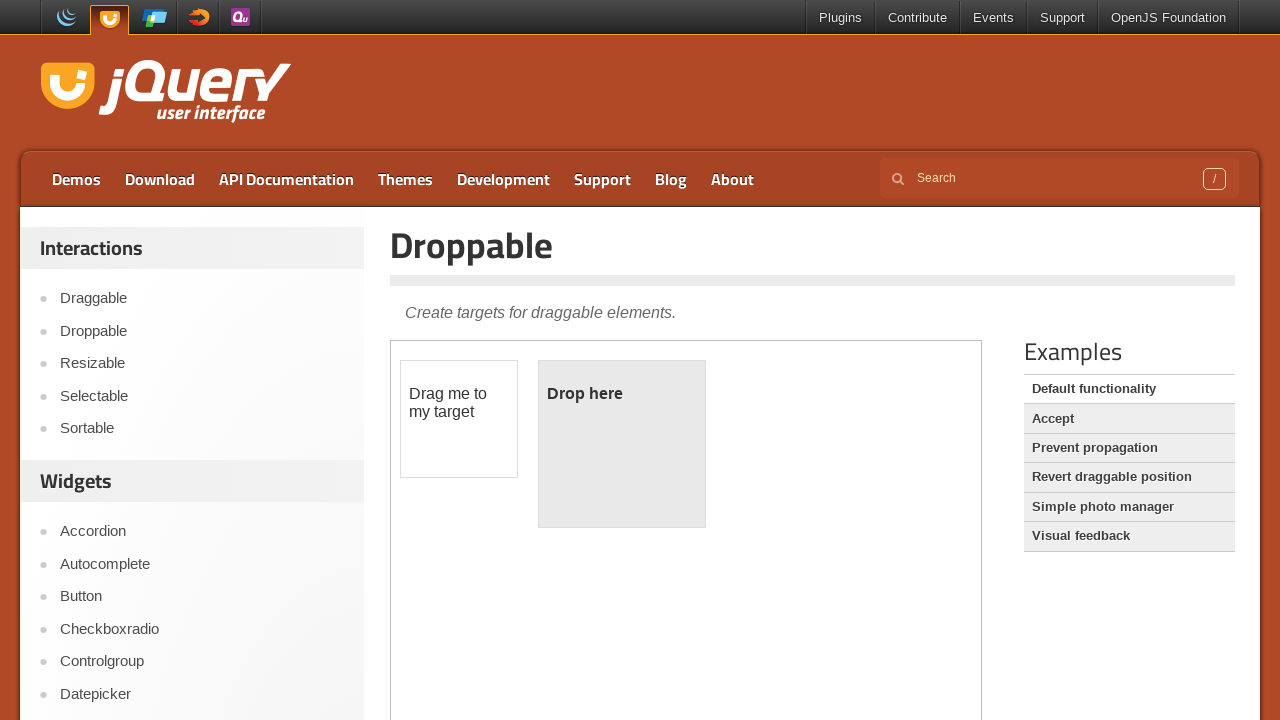

Draggable element is visible and ready
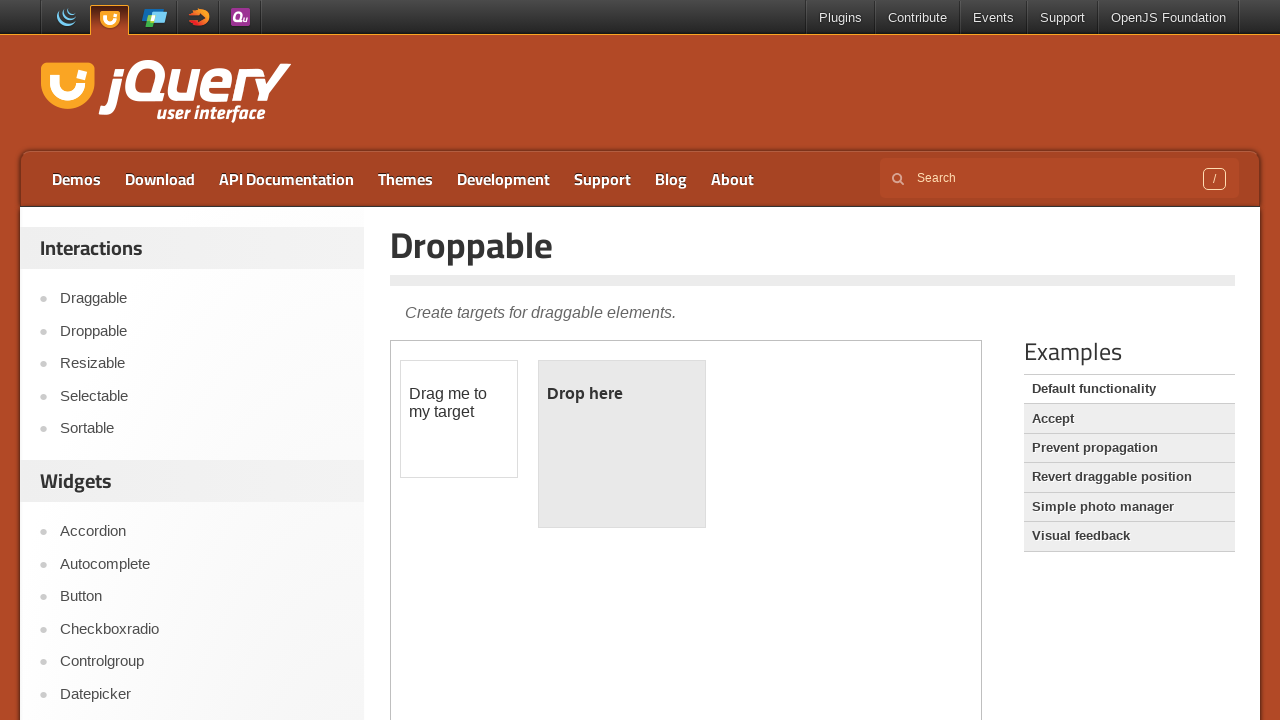

Dragged the element to the droppable target at (622, 444)
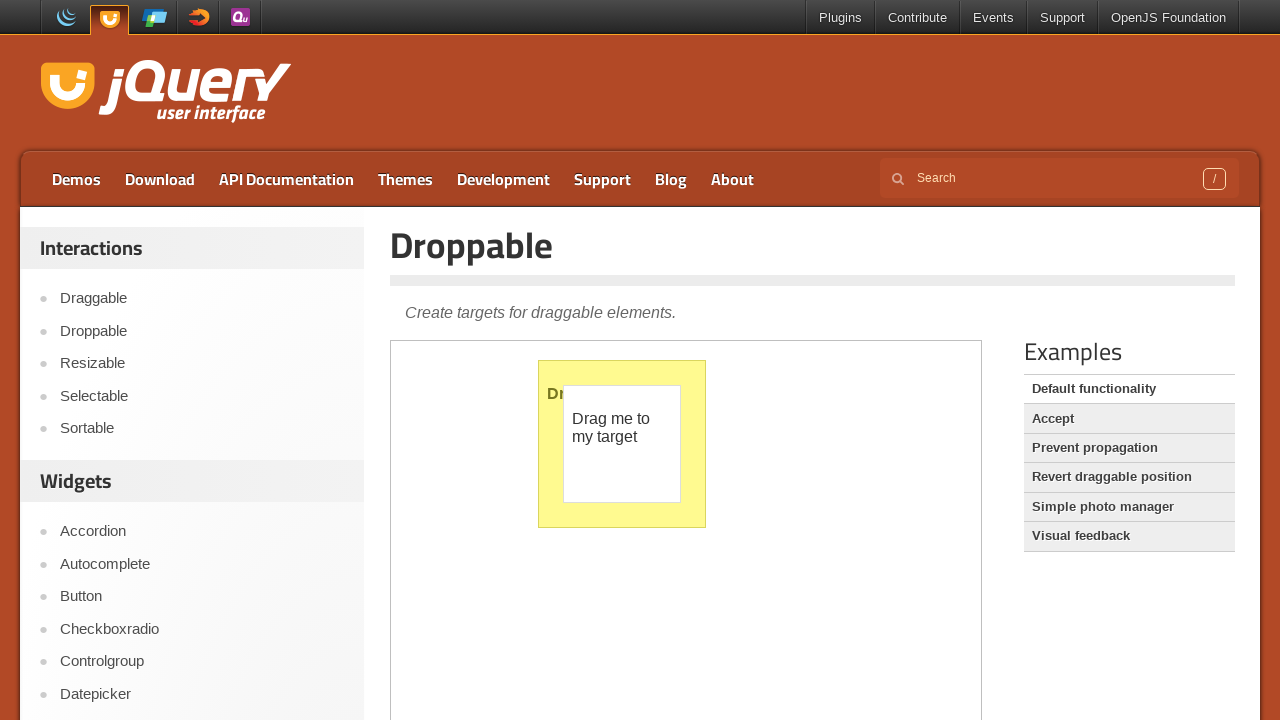

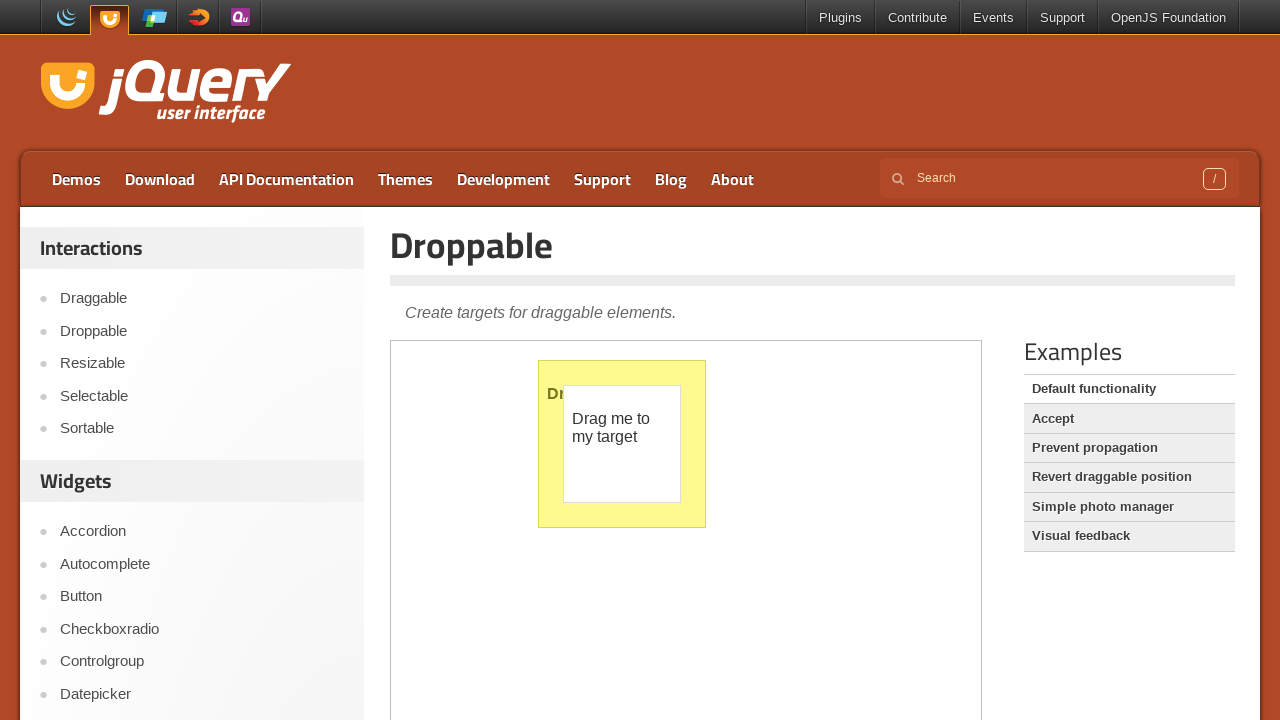